Navigates to wisequarter.com homepage and verifies that the page title contains "Wise"

Starting URL: https://www.wisequarter.com

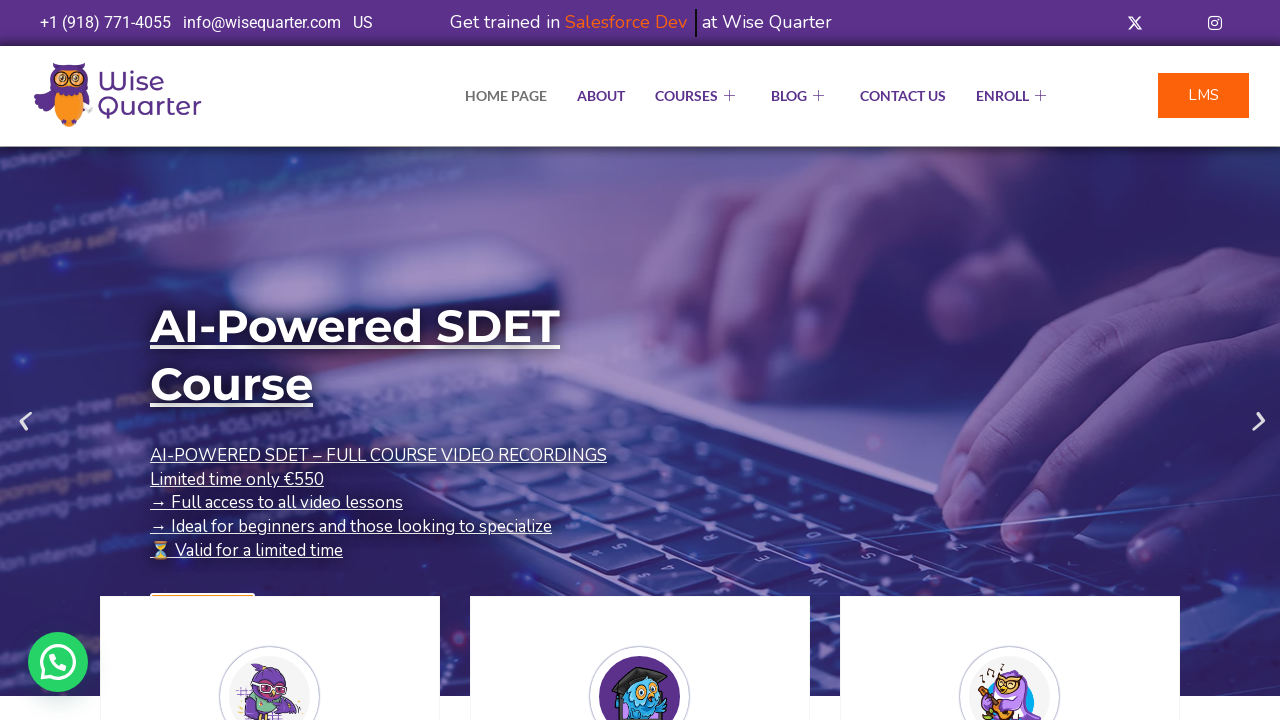

Waited for page DOM to load
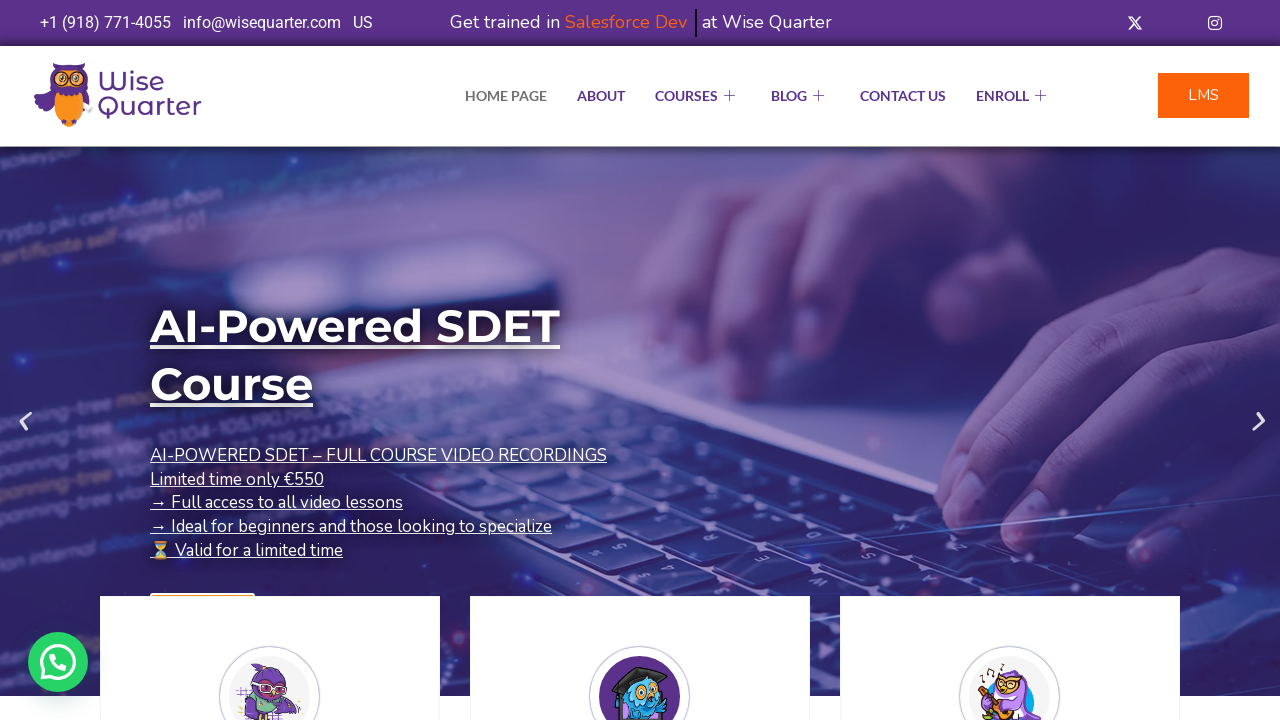

Retrieved page title: 'IT Bootcamp Courses, Online Classes - Wise Quarter Course'
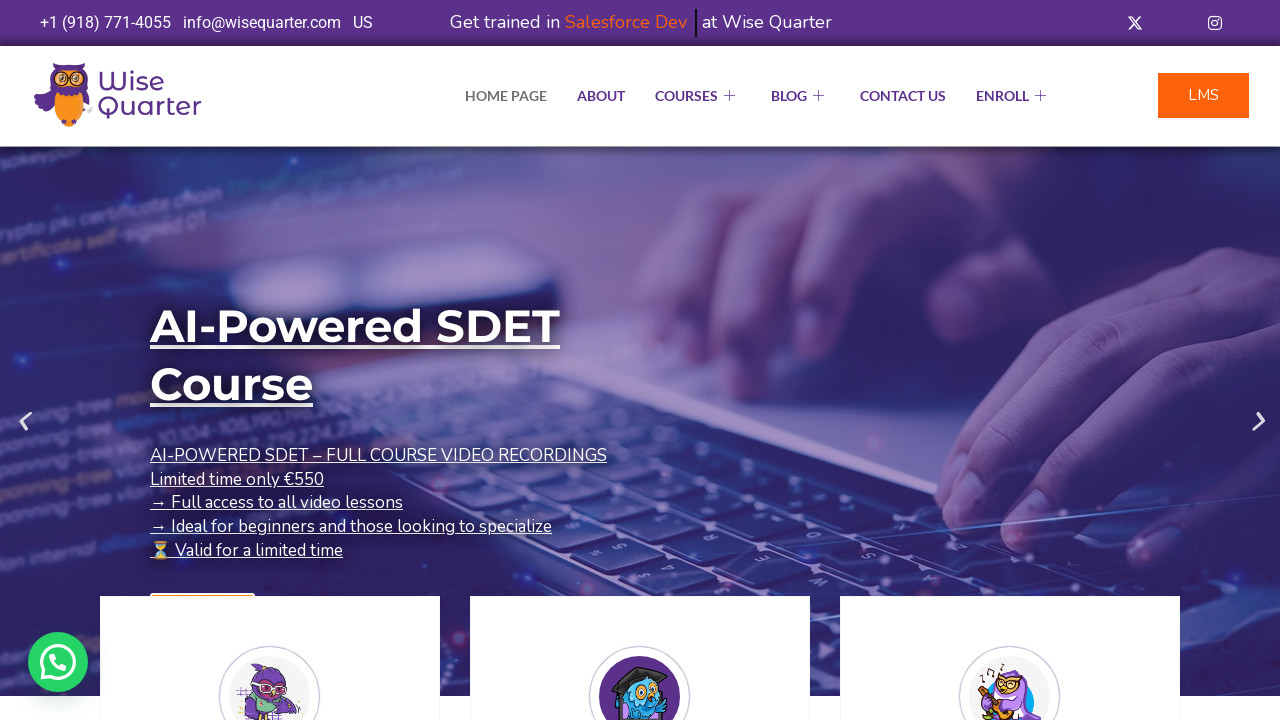

Verified that page title contains 'Wise'
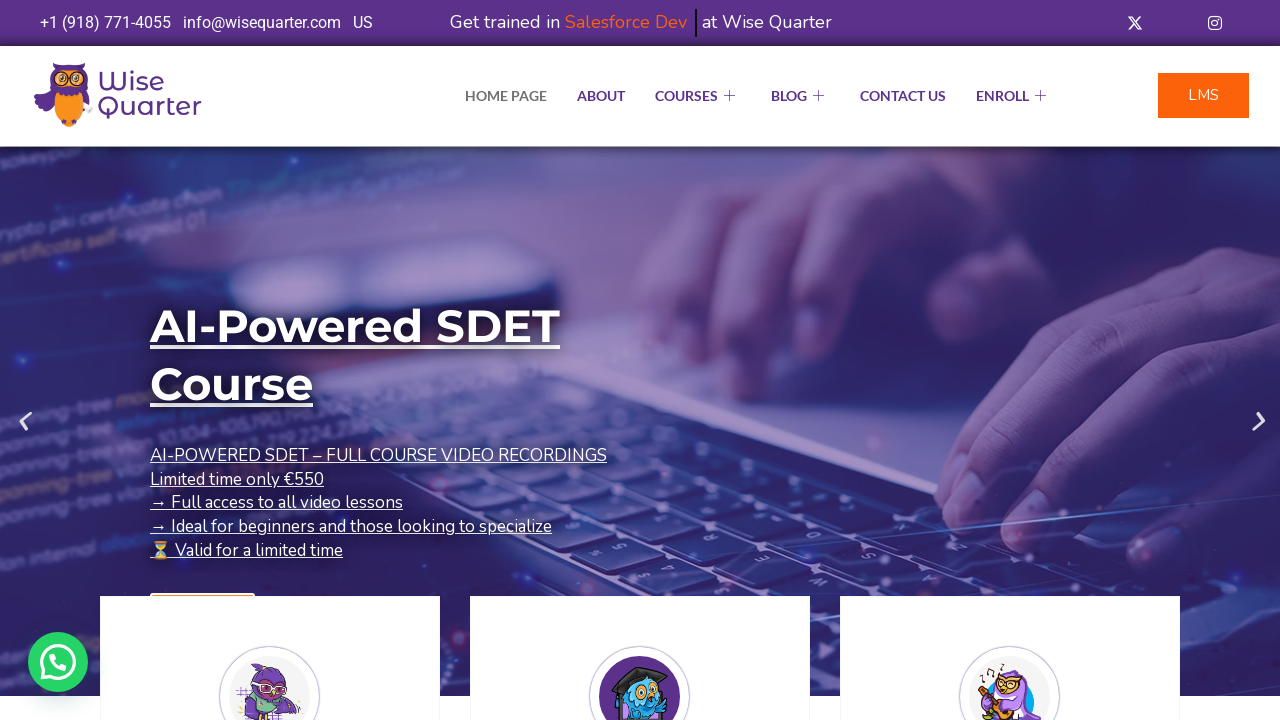

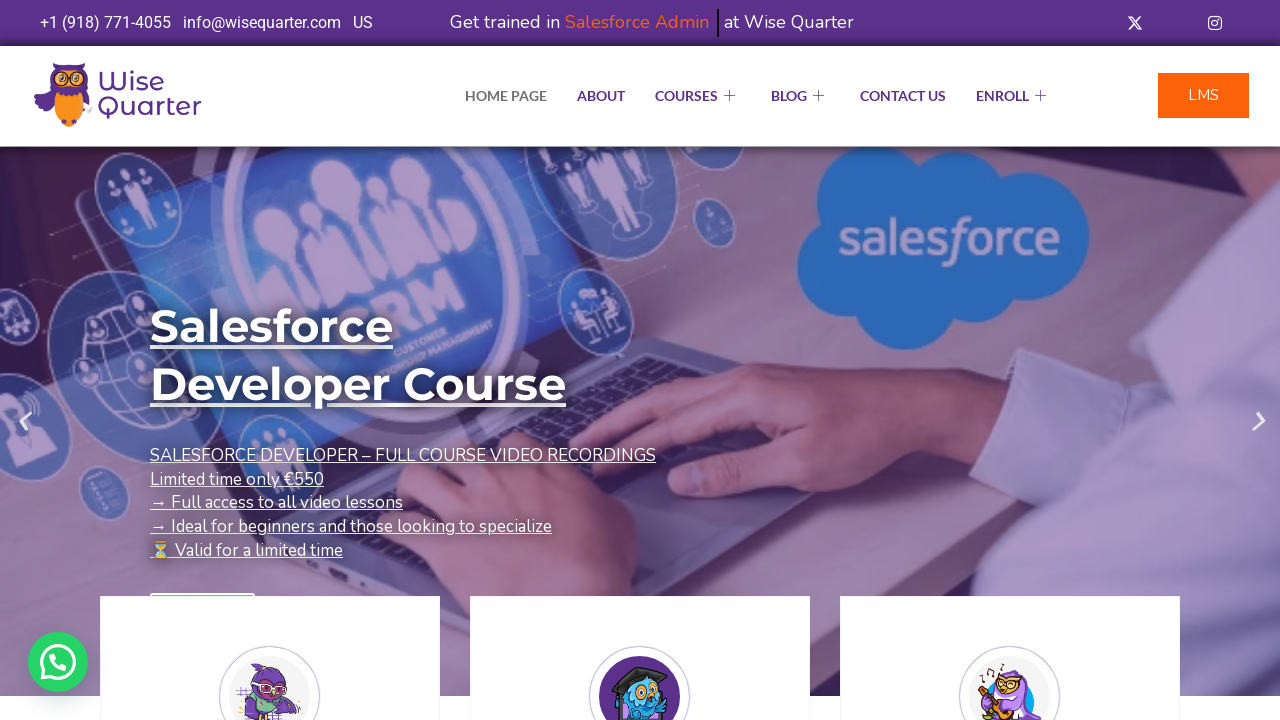